Tests filtering for uncompleted tasks after checking off an item

Starting URL: https://example.cypress.io/todo

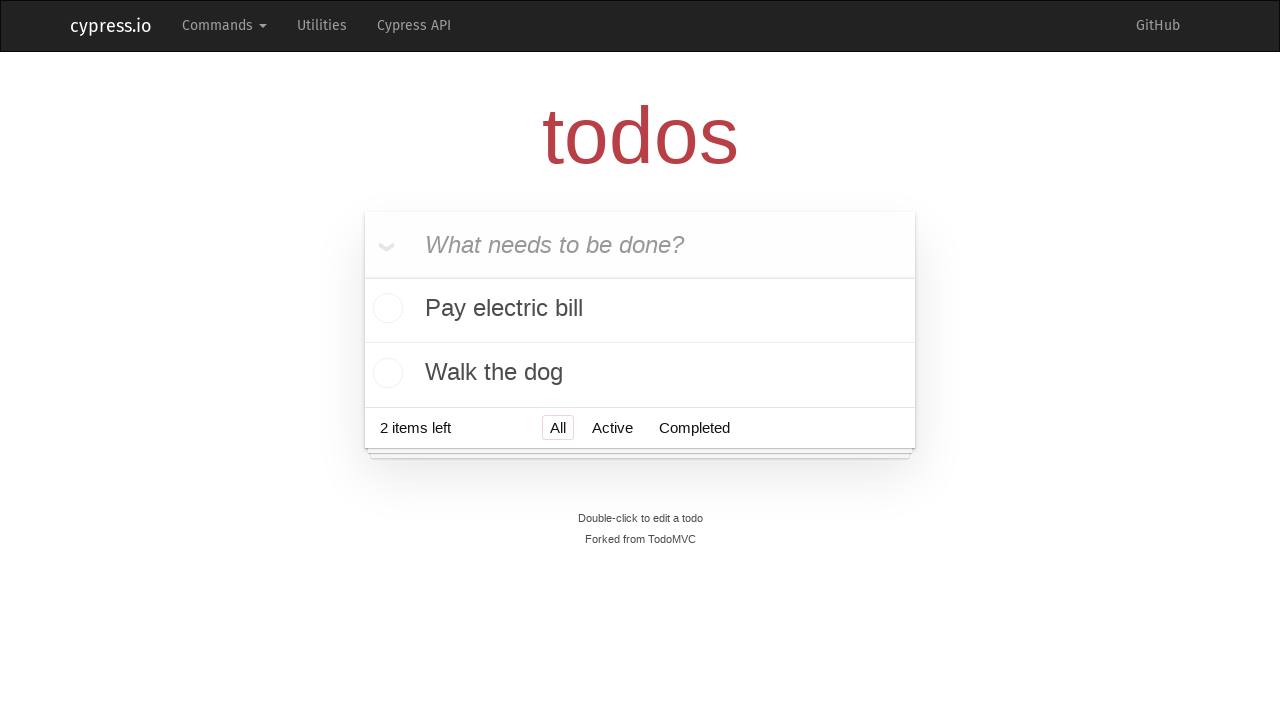

Checked off 'Pay electric bill' task at (385, 310) on text=Pay electric bill >> .. >> input
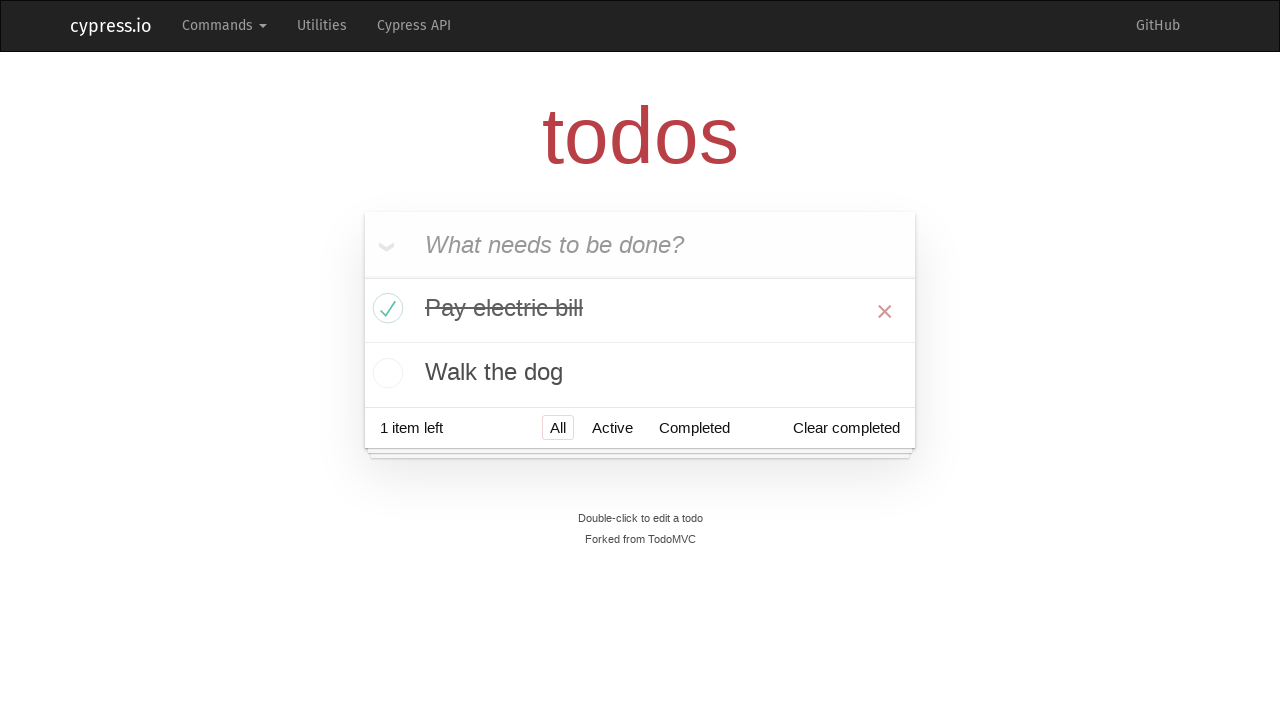

Clicked 'Active' filter button at (612, 428) on text=Active
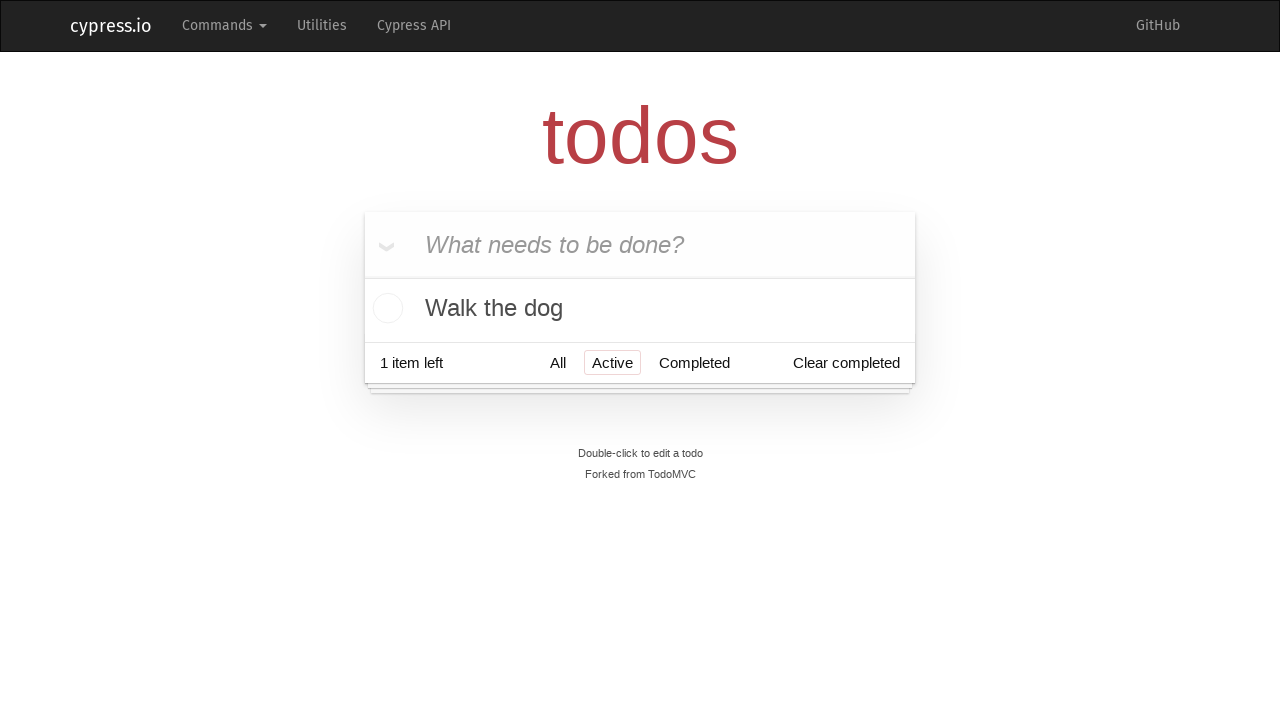

Located todo items in the list
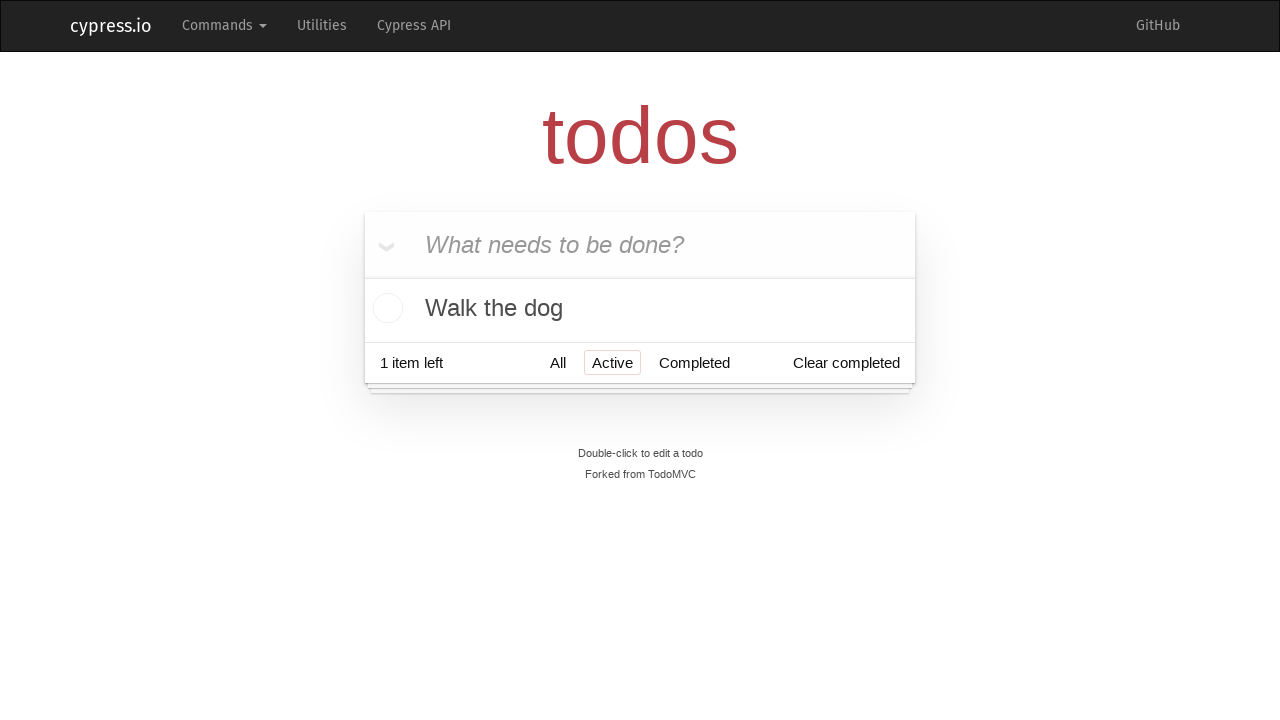

Verified that only 1 uncompleted task is shown
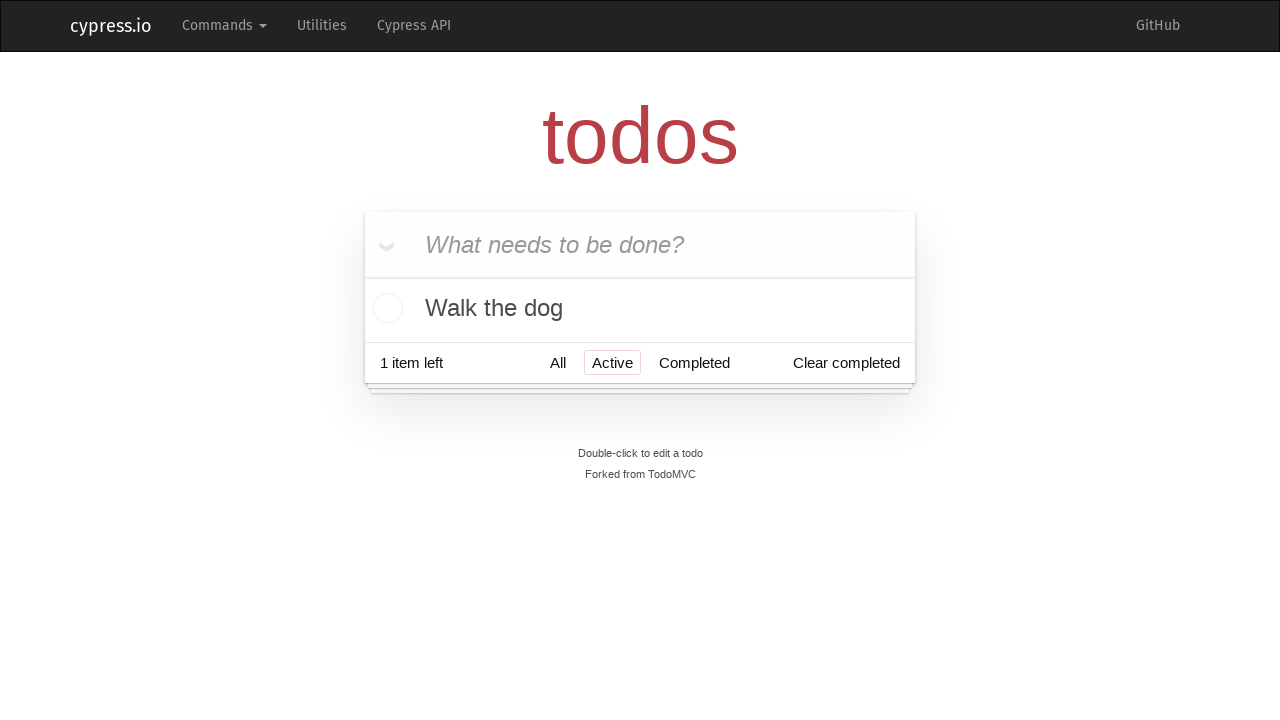

Verified the remaining task is 'Walk the dog'
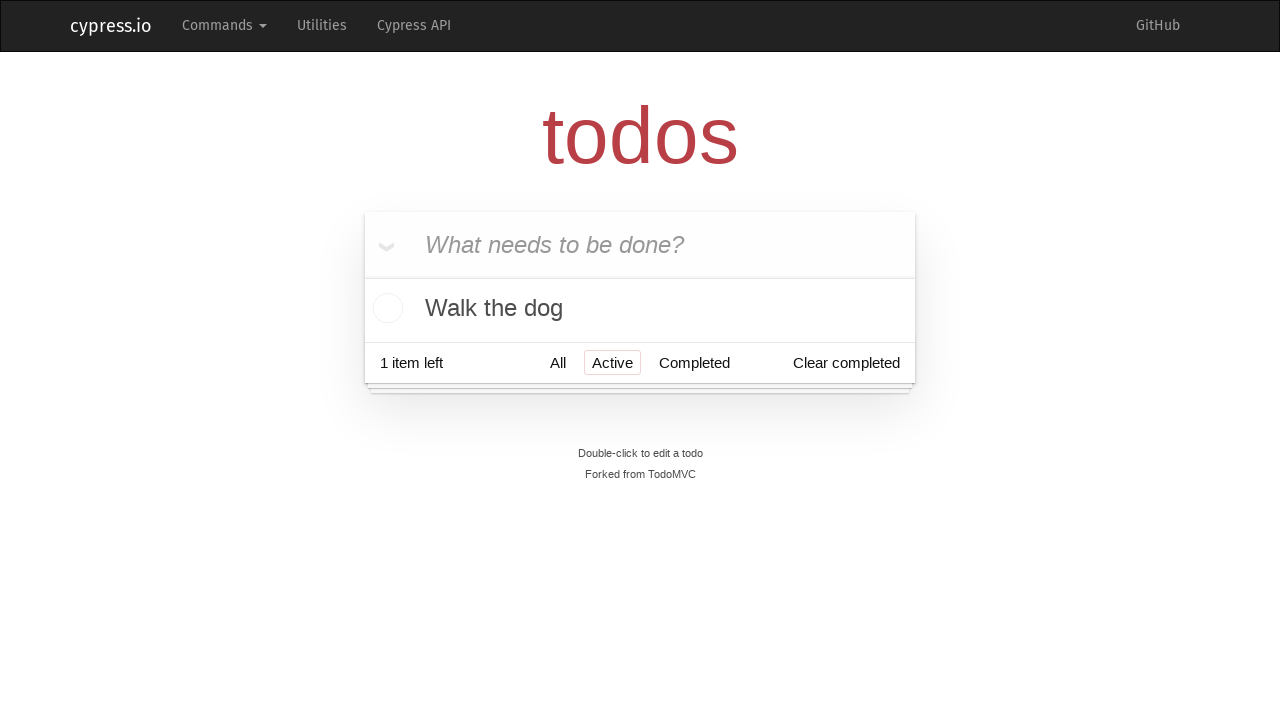

Verified 'Pay electric bill' is not visible in the filtered list
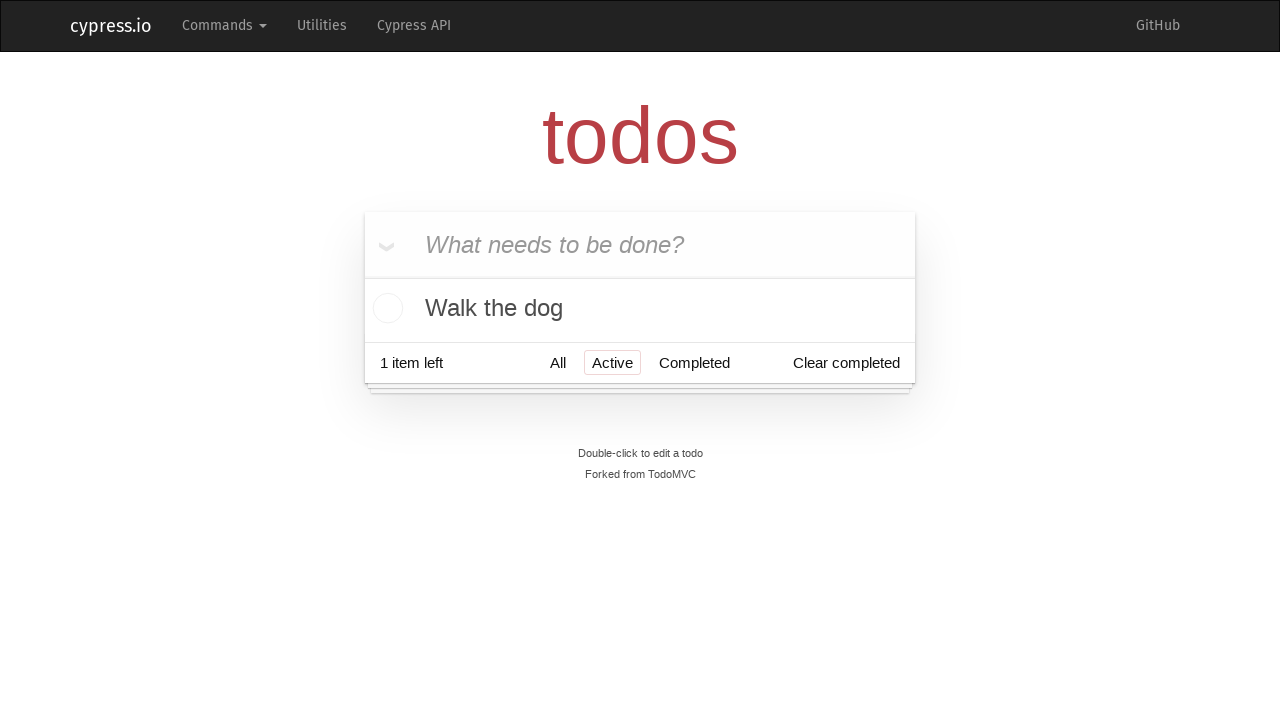

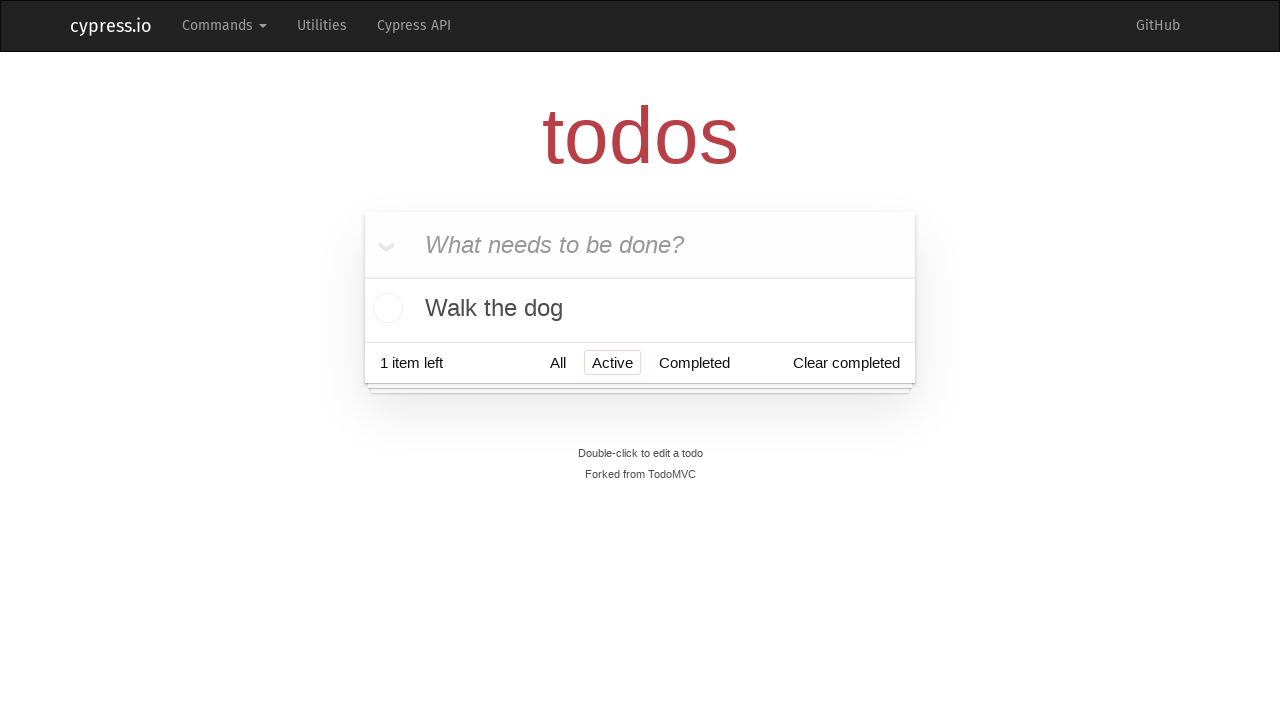